Navigates to a registration form and selects a skill from a dropdown menu

Starting URL: https://demo.automationtesting.in/Register.html

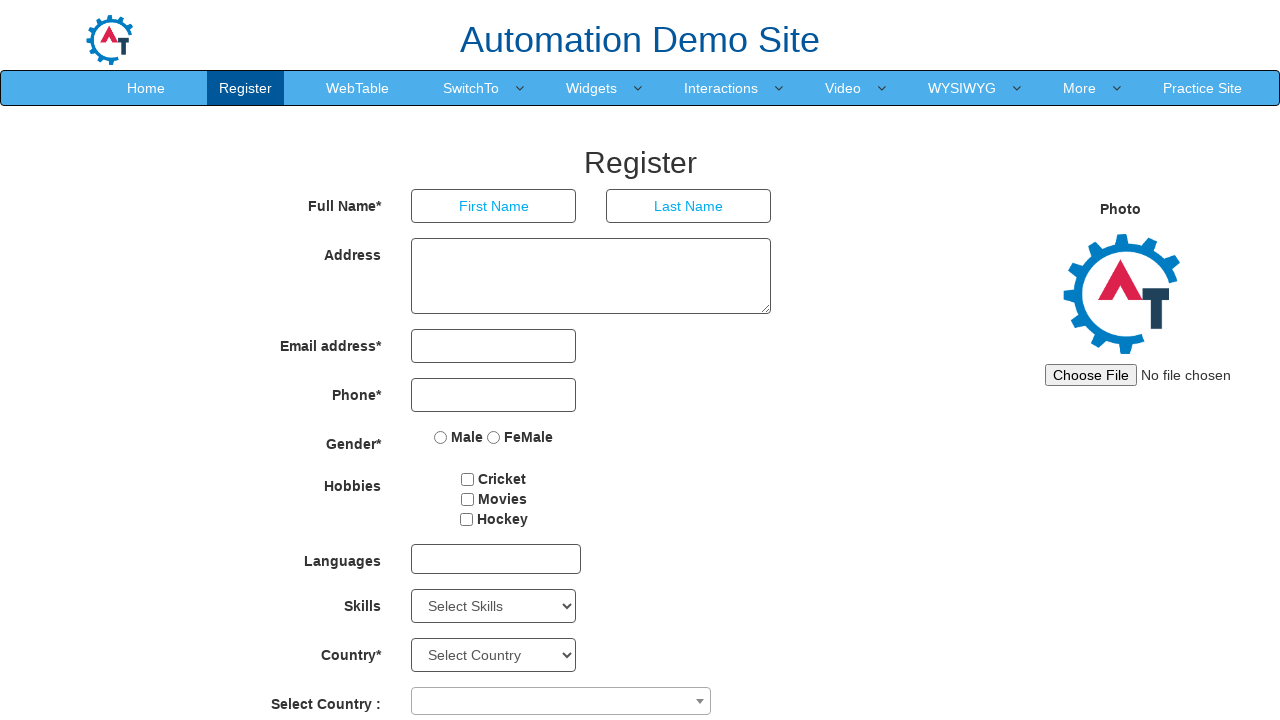

Clicked on the Skills dropdown to focus it at (494, 606) on #Skills
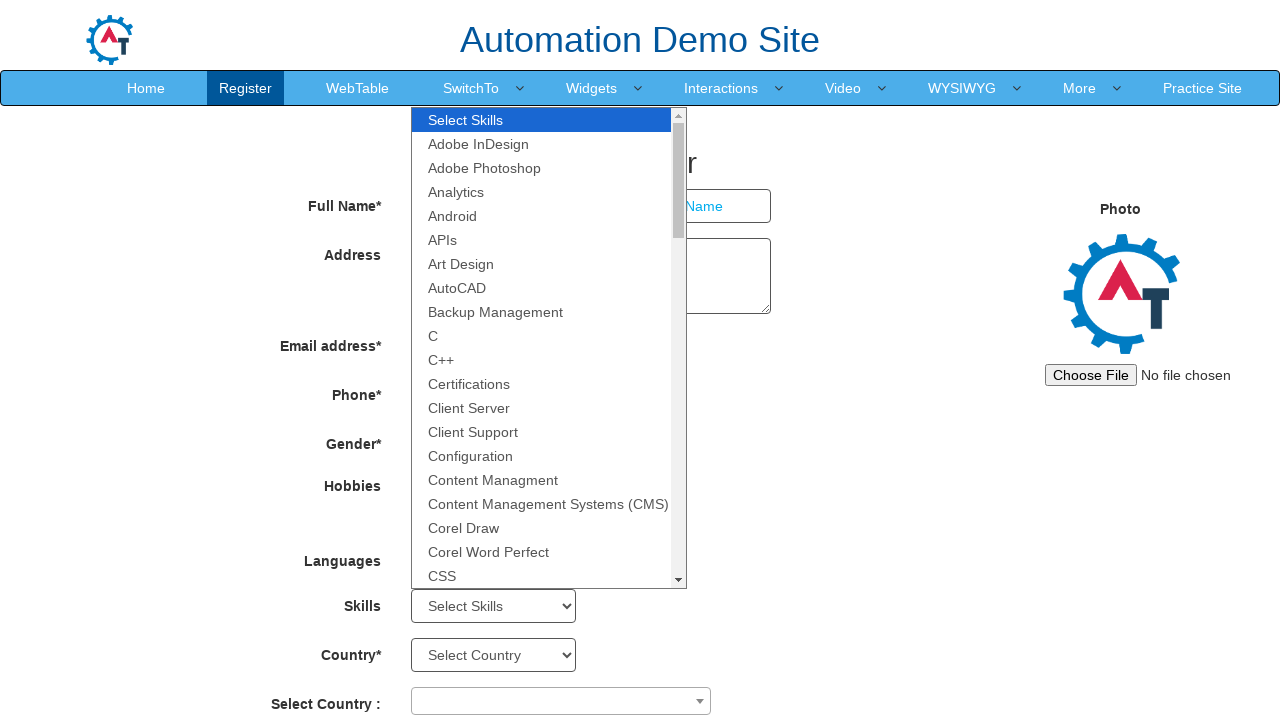

Selected 'C' from the Skills dropdown menu on #Skills
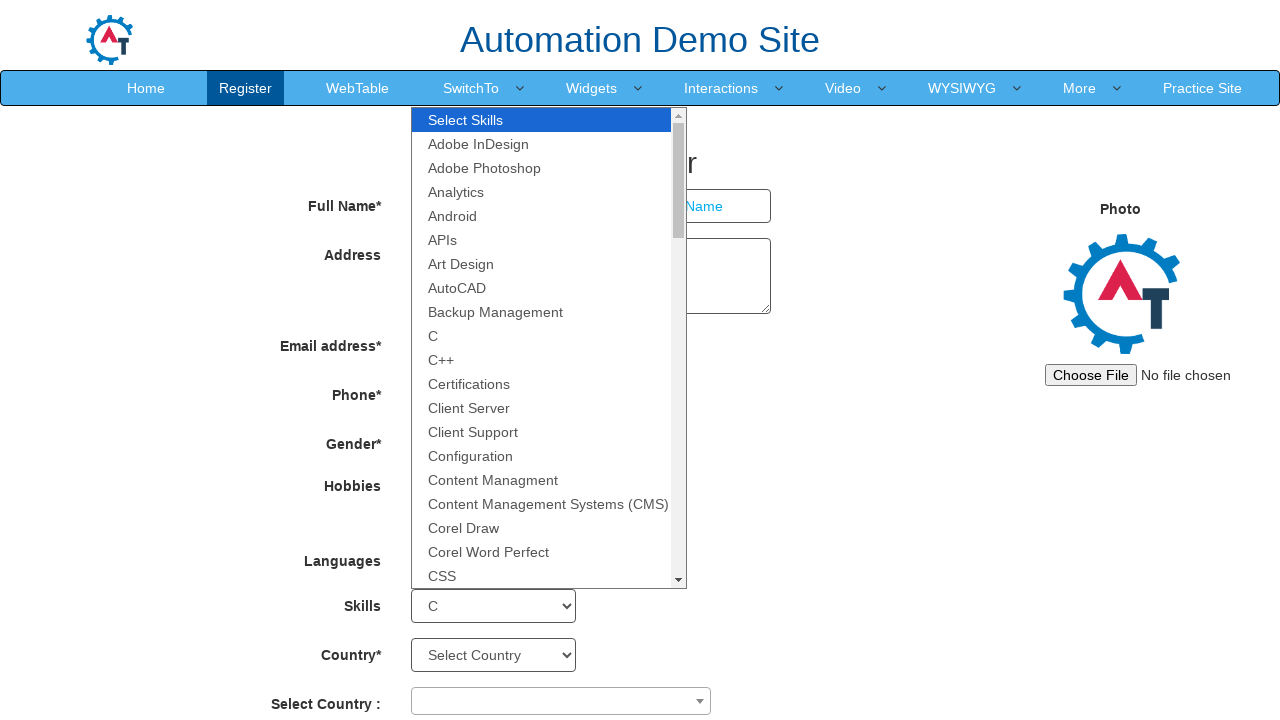

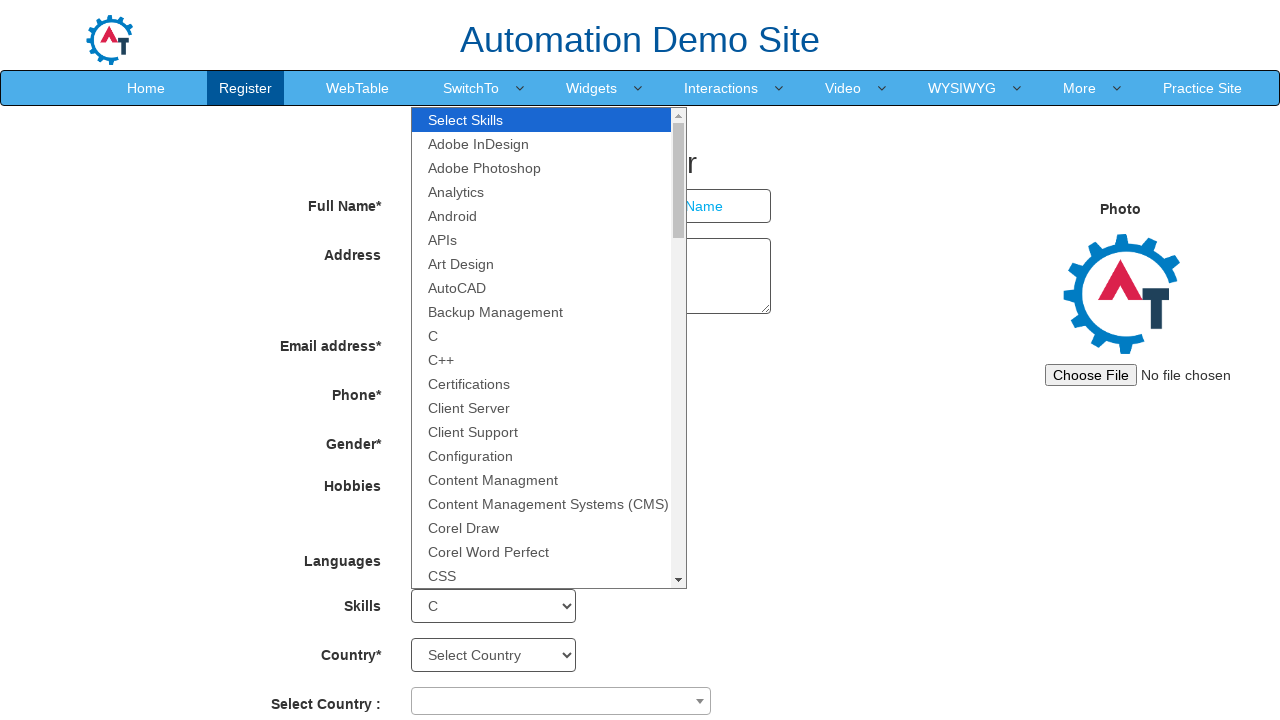